Tests a practice form submission by filling in name, email, password, selecting gender from dropdown, choosing a radio button, entering birthday, and submitting the form

Starting URL: https://rahulshettyacademy.com/angularpractice/

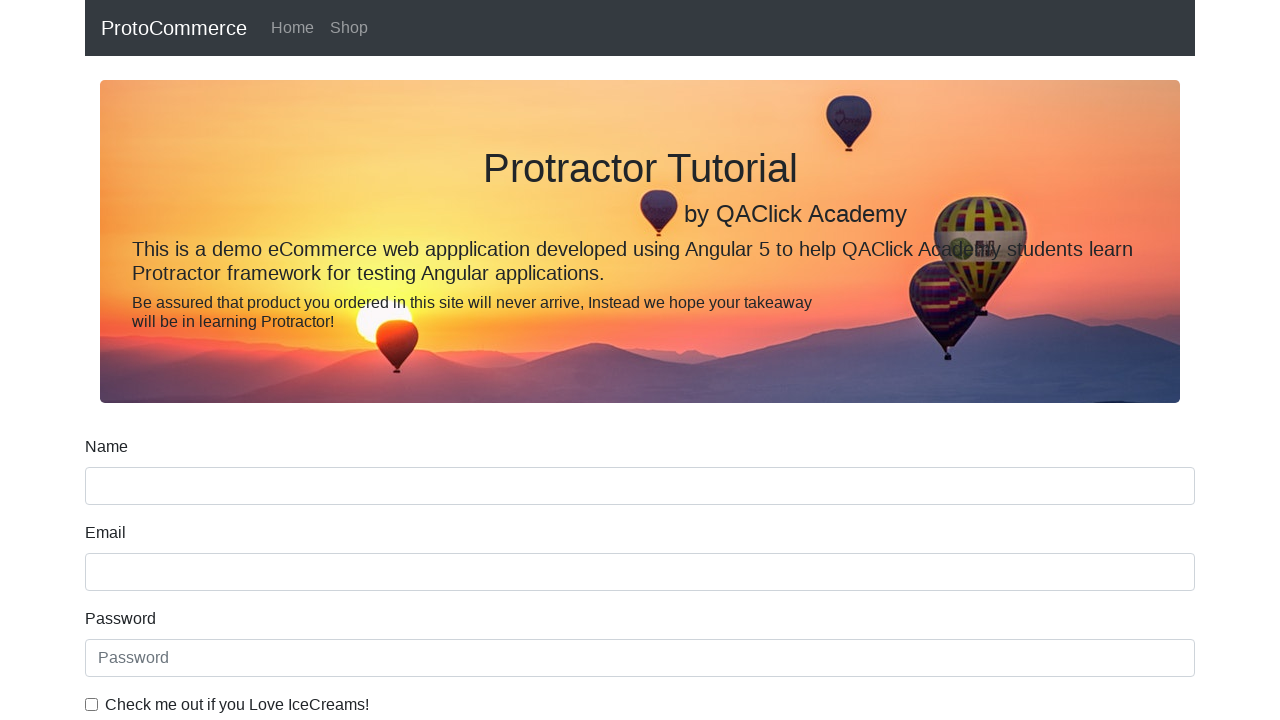

Filled name field with 'Arpita' on input[name='name']
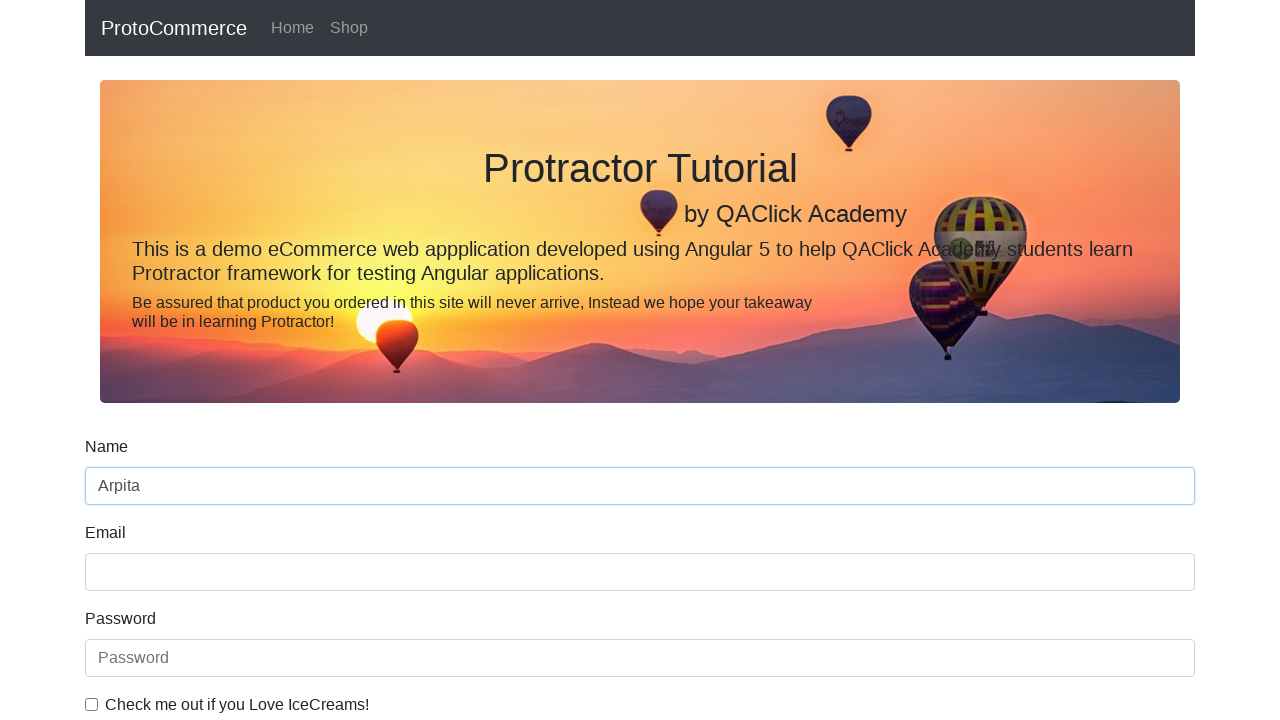

Filled email field with 'arpita123@gmail.com' on input[name='email']
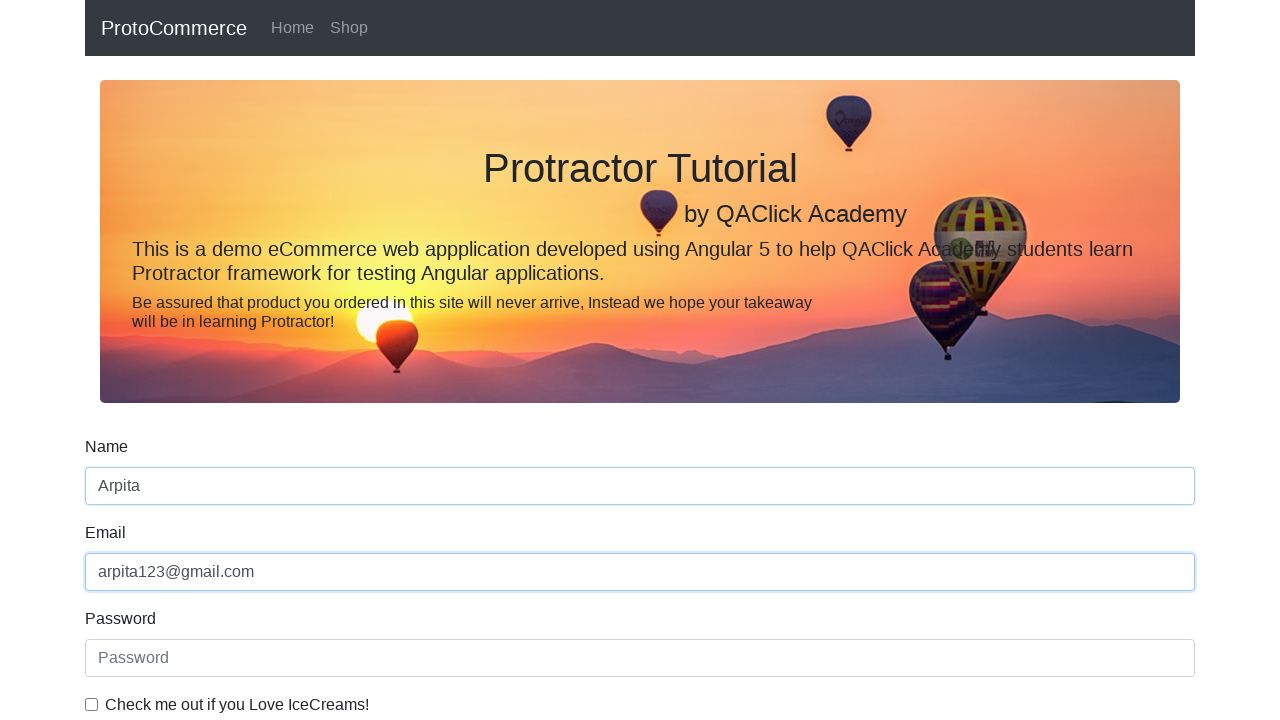

Filled password field with '123456' on input[type='password']
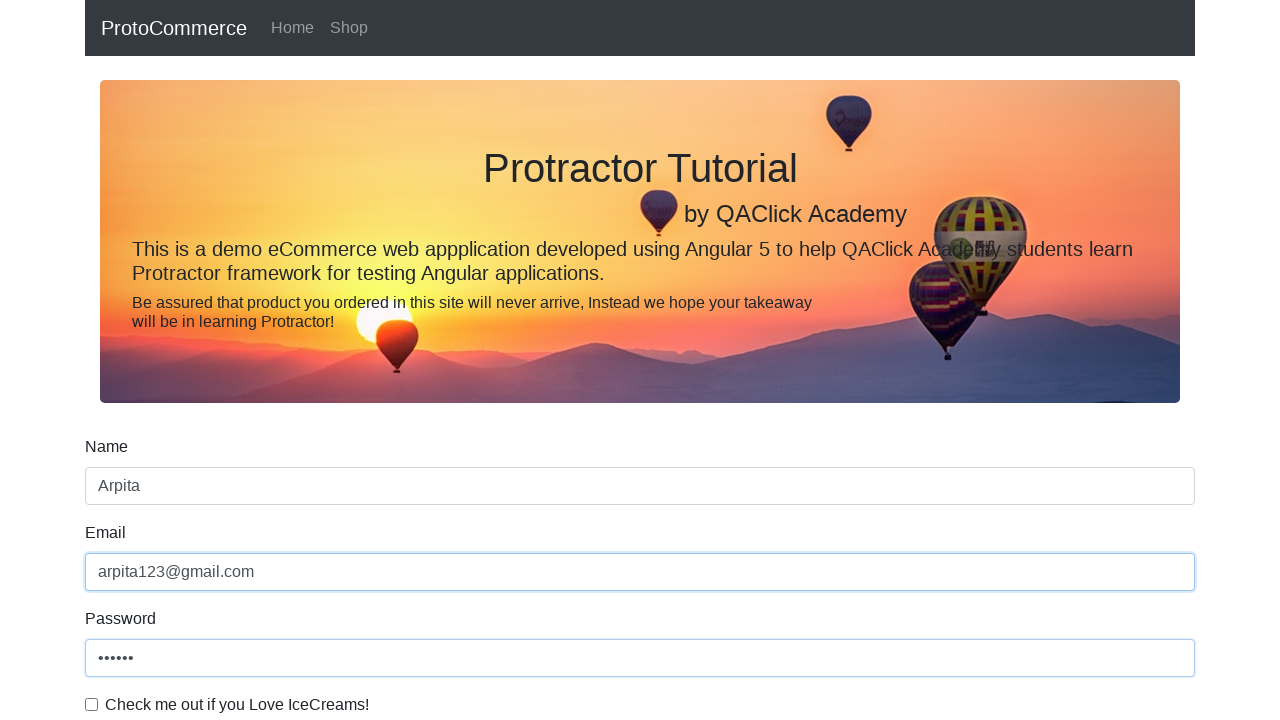

Checked the example checkbox at (92, 704) on #exampleCheck1
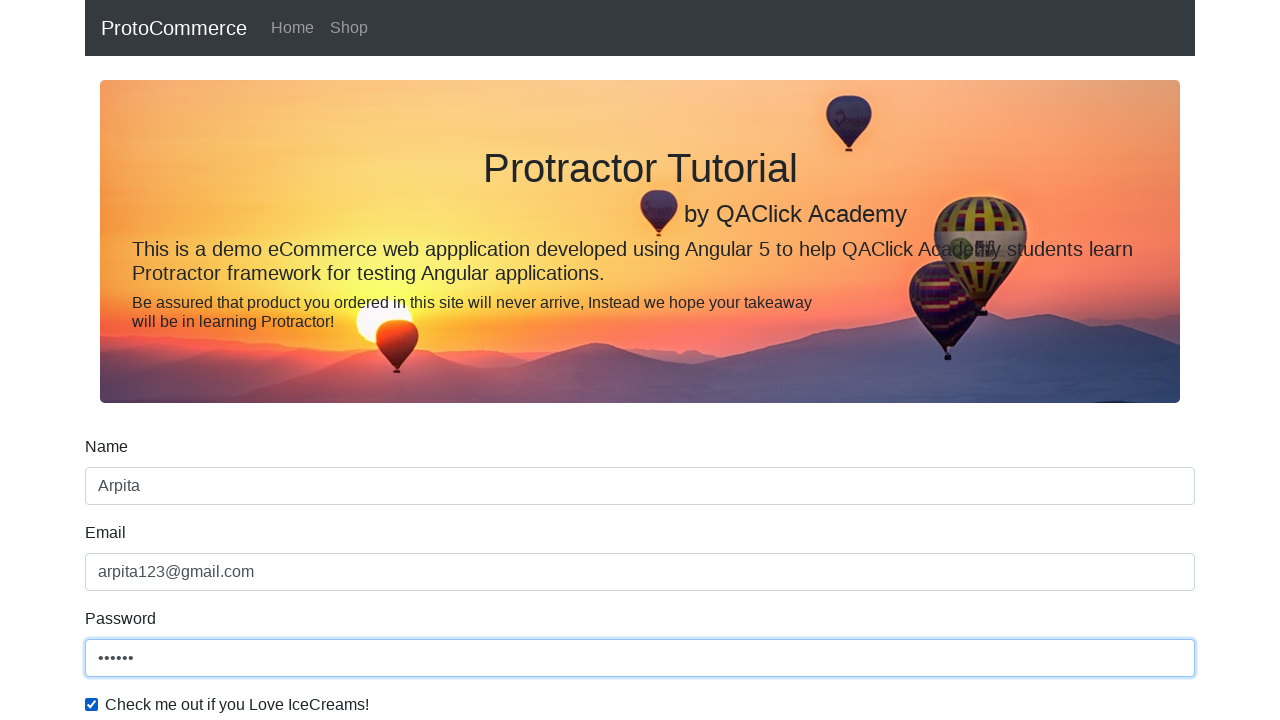

Selected 'Female' from gender dropdown on #exampleFormControlSelect1
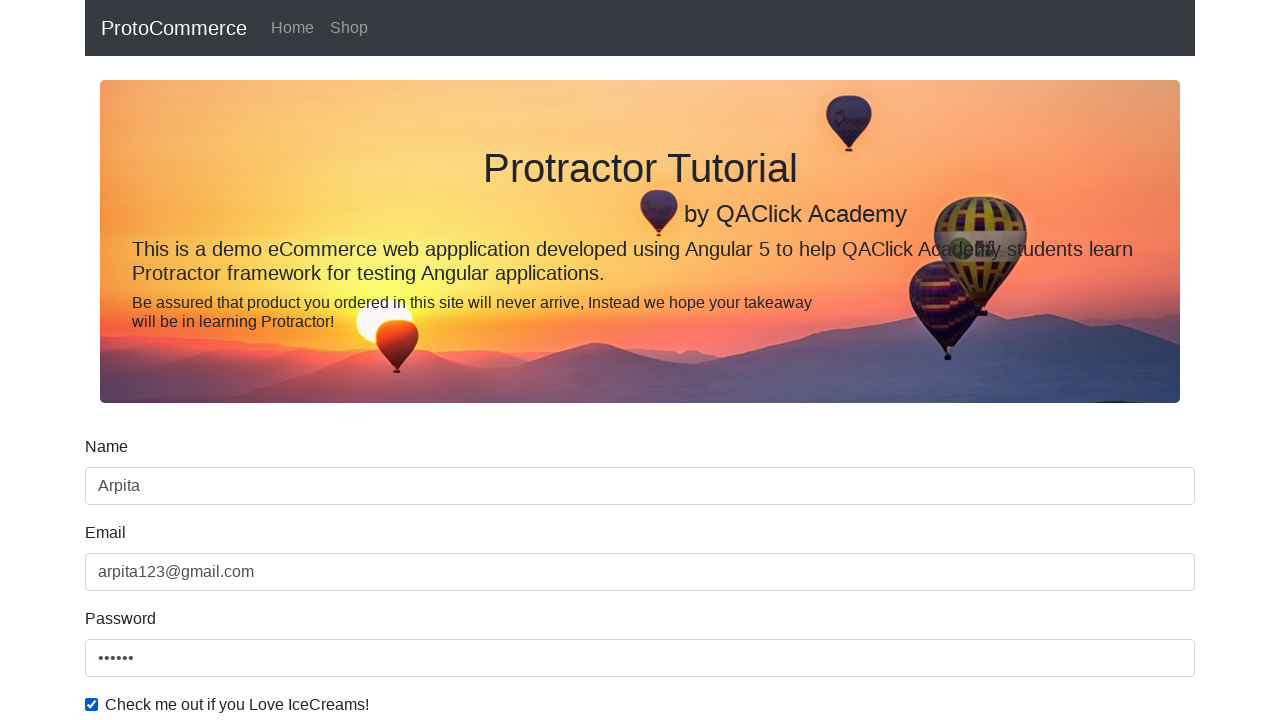

Clicked radio button for employment status at (326, 360) on #inlineRadio2
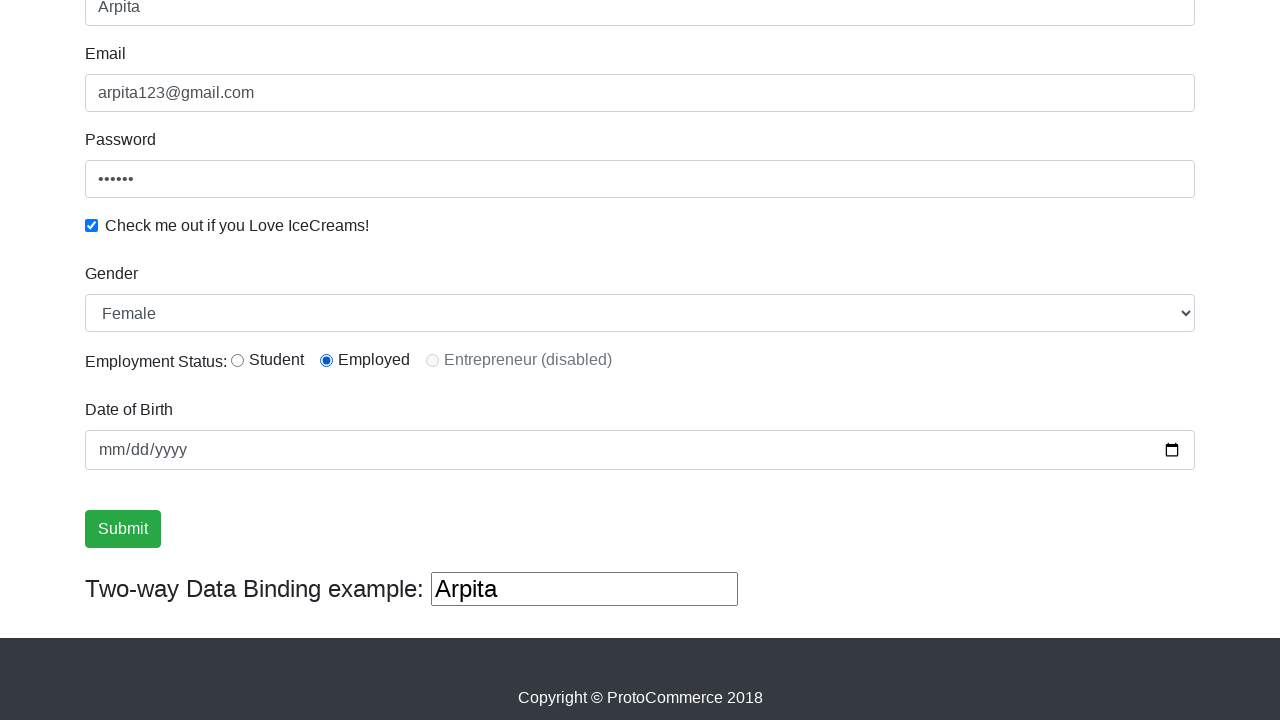

Filled birthday field with '1997-04-28' on input[name='bday']
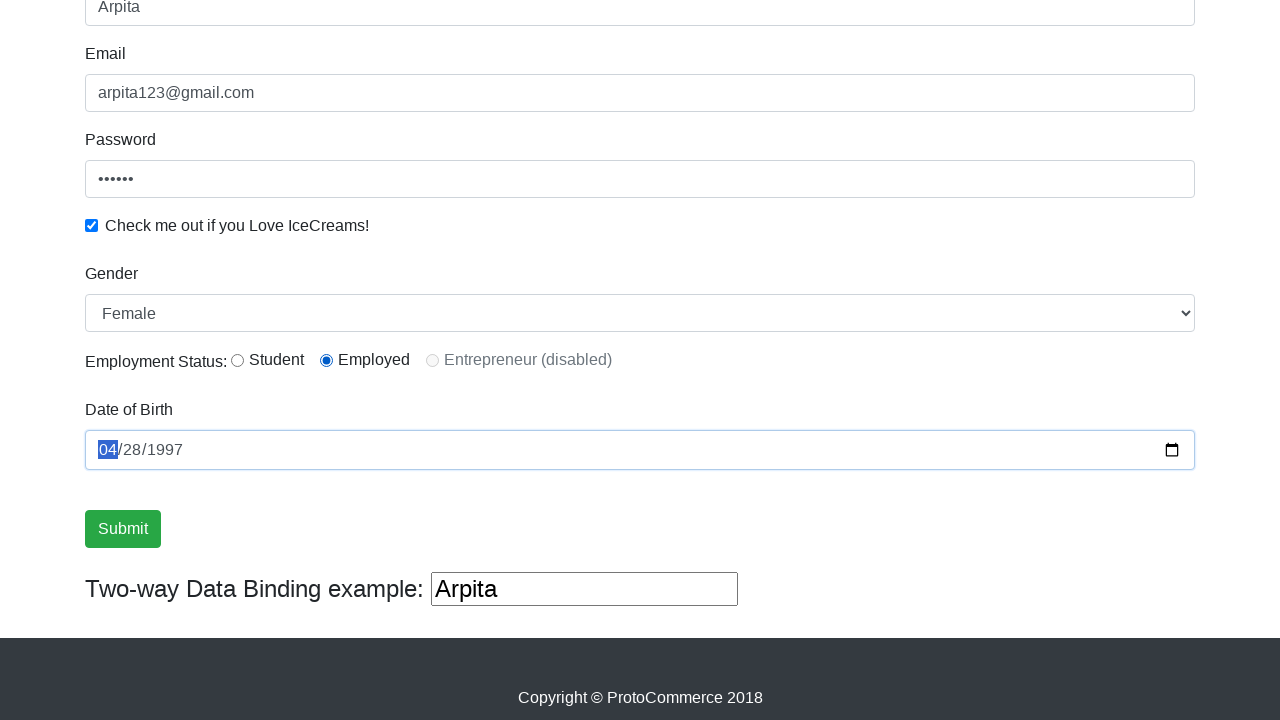

Clicked submit button to submit the form at (123, 529) on .btn-success
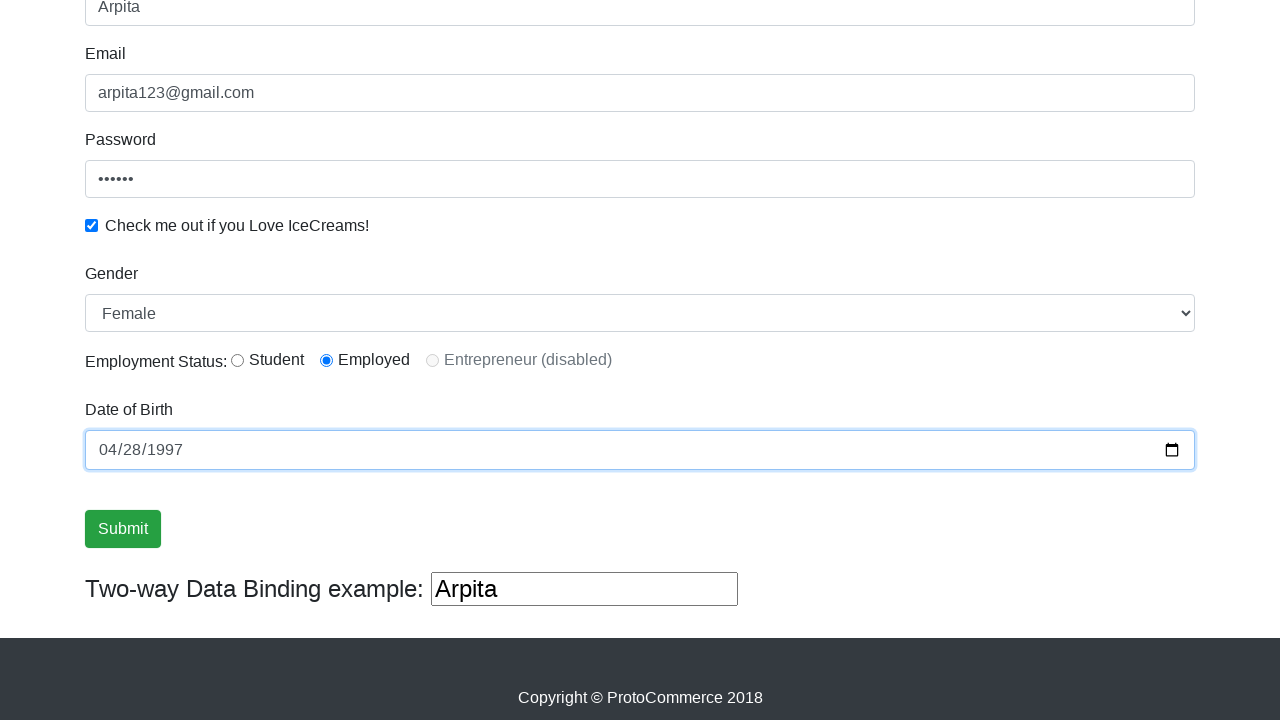

Form submission success message appeared
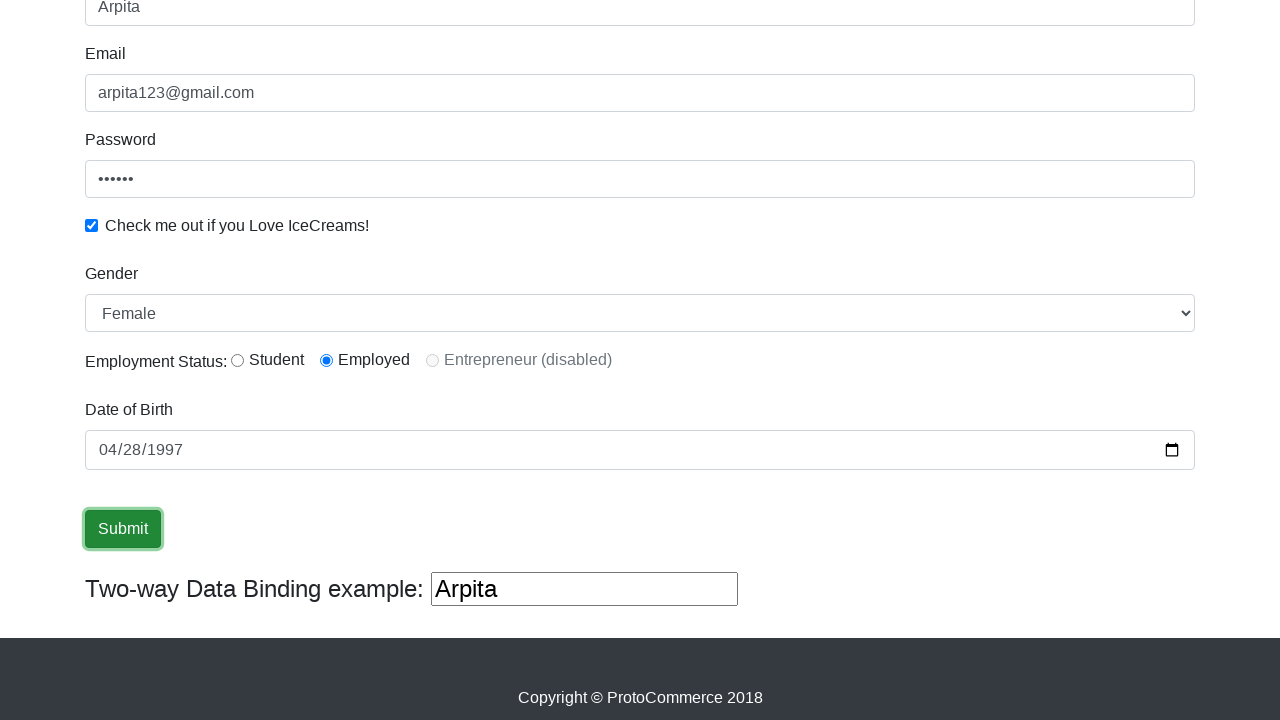

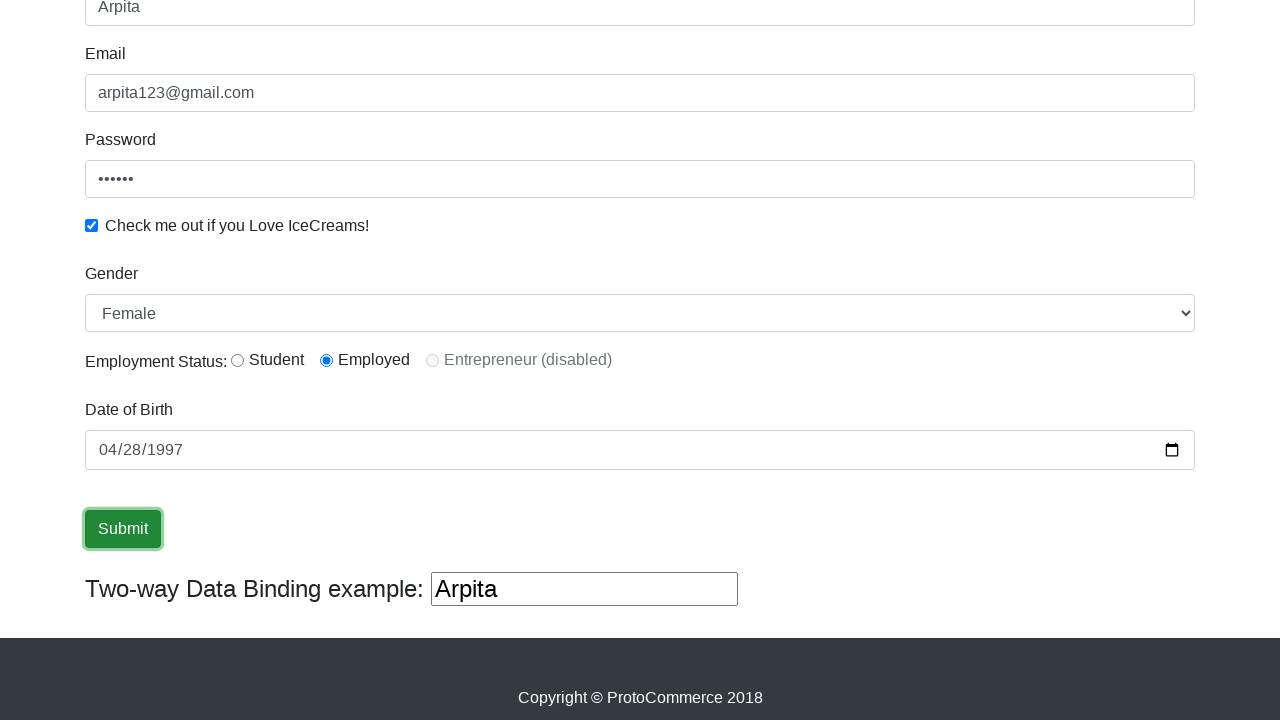